Tests unmarking completed todo items by unchecking their checkboxes

Starting URL: https://demo.playwright.dev/todomvc

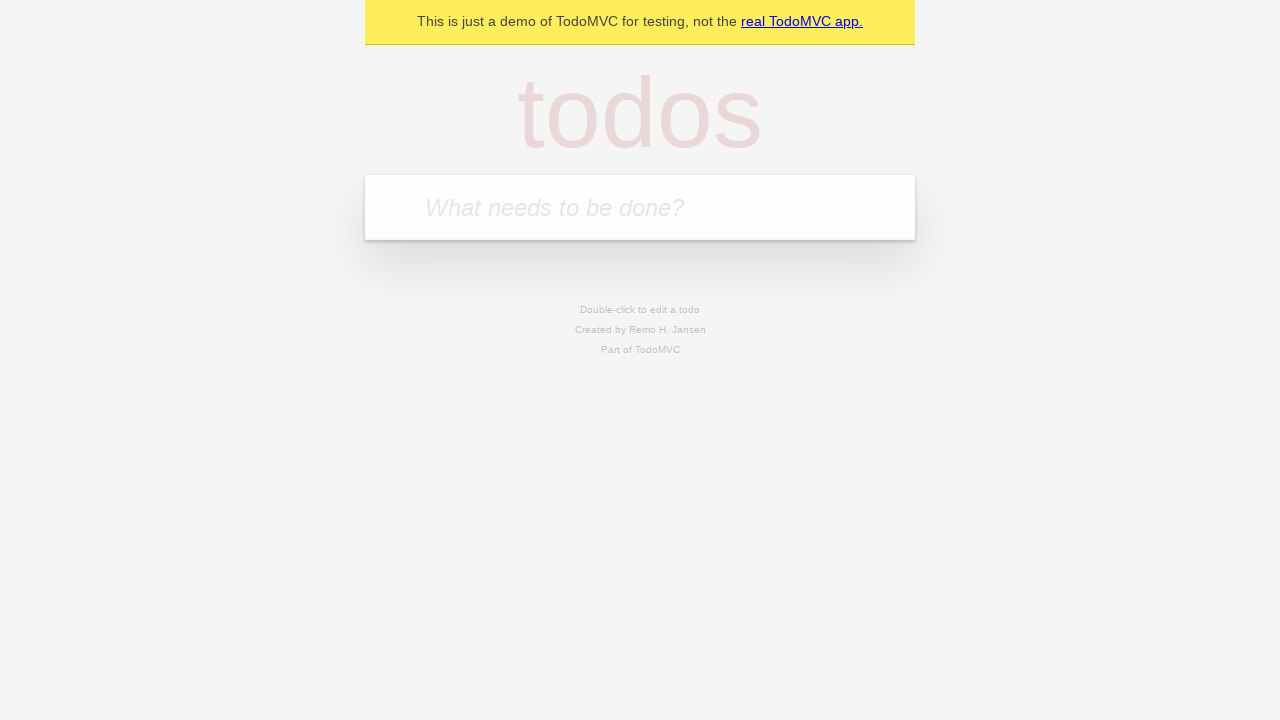

Filled todo input with 'buy some cheese' on internal:attr=[placeholder="What needs to be done?"i]
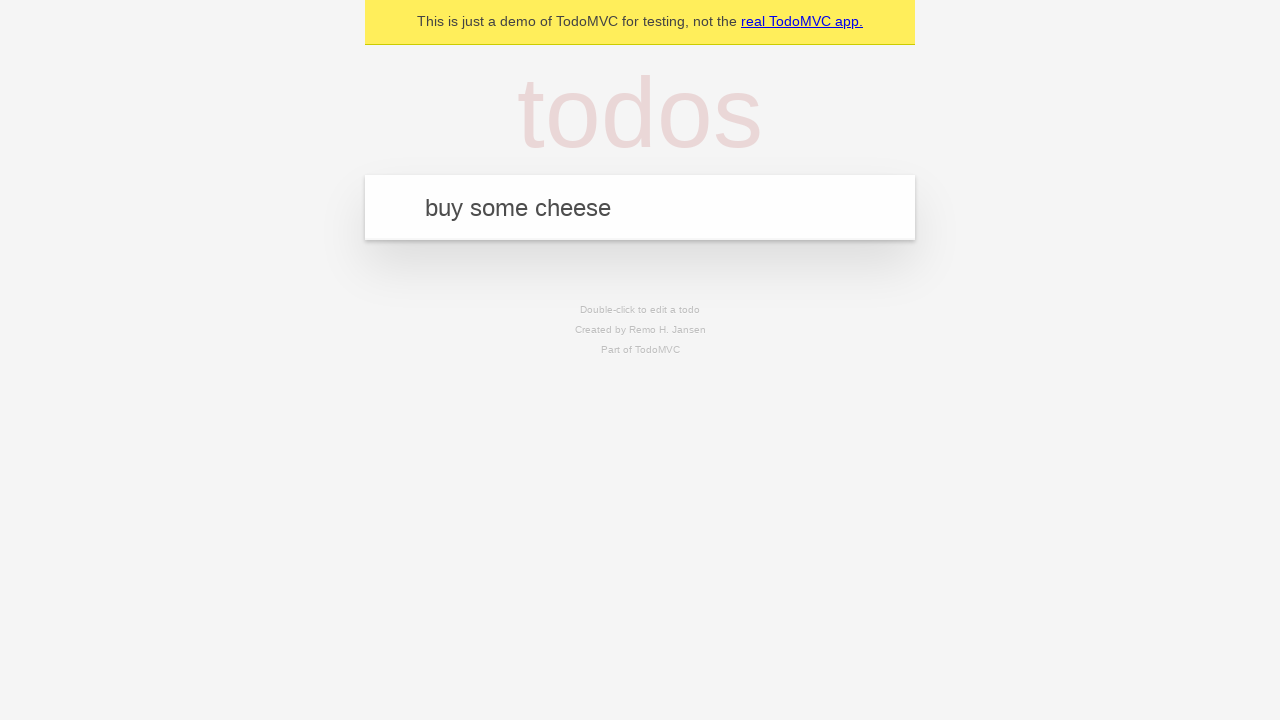

Pressed Enter to create first todo item on internal:attr=[placeholder="What needs to be done?"i]
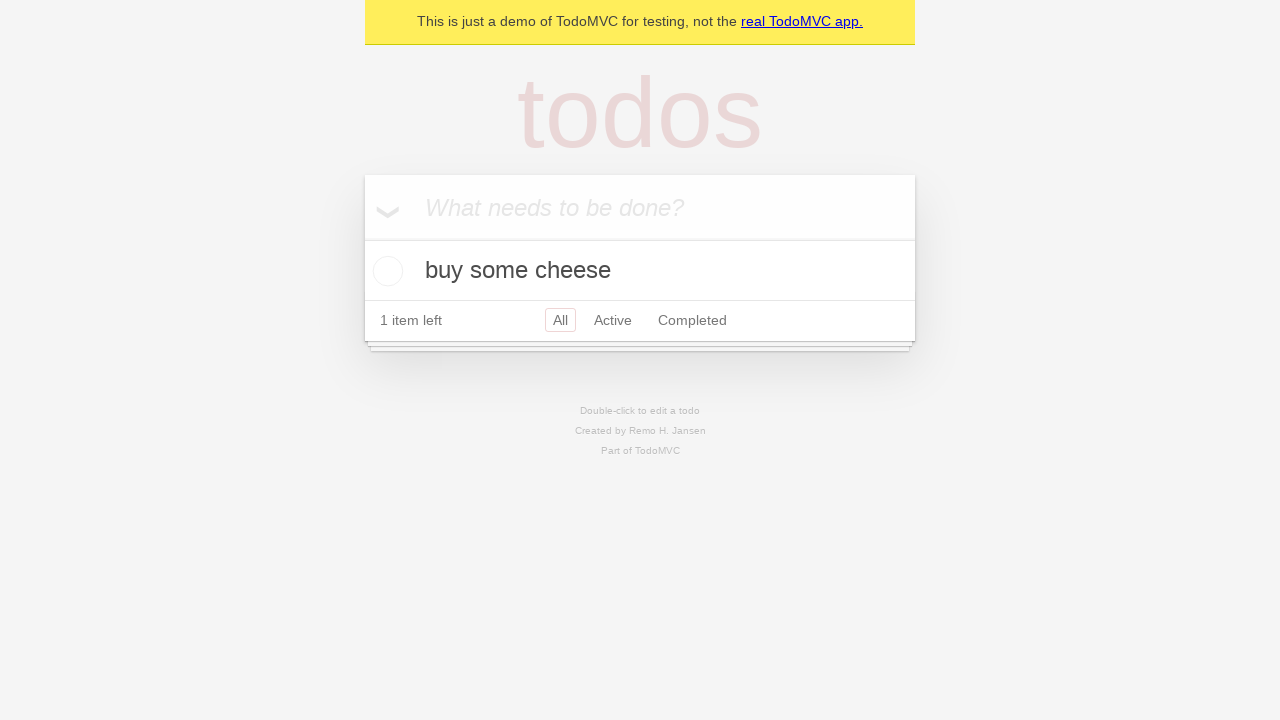

Filled todo input with 'feed the cat' on internal:attr=[placeholder="What needs to be done?"i]
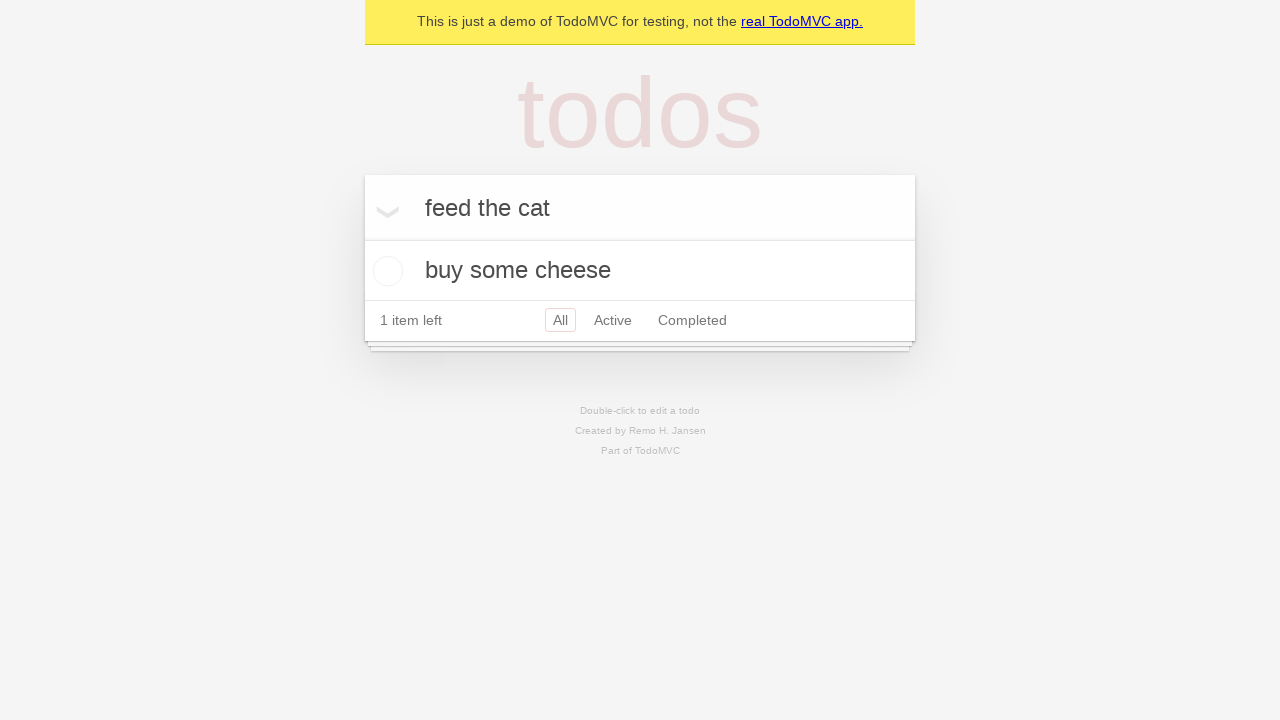

Pressed Enter to create second todo item on internal:attr=[placeholder="What needs to be done?"i]
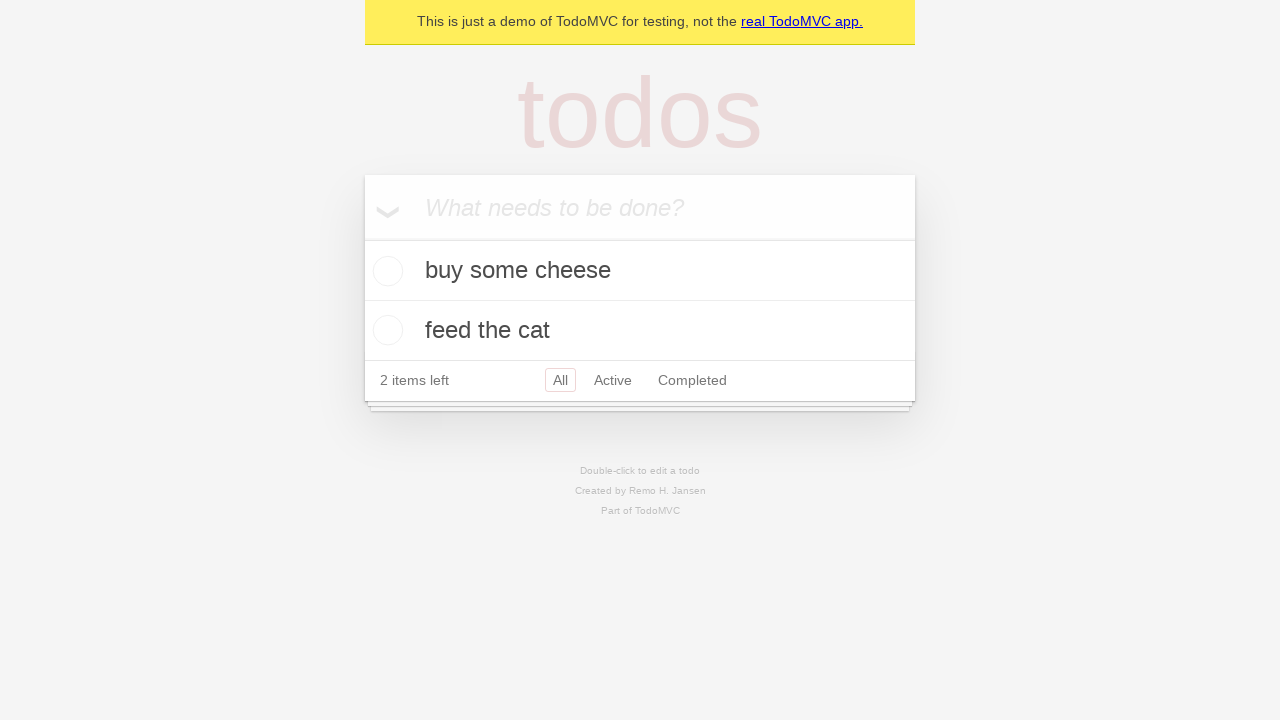

Located first todo item checkbox
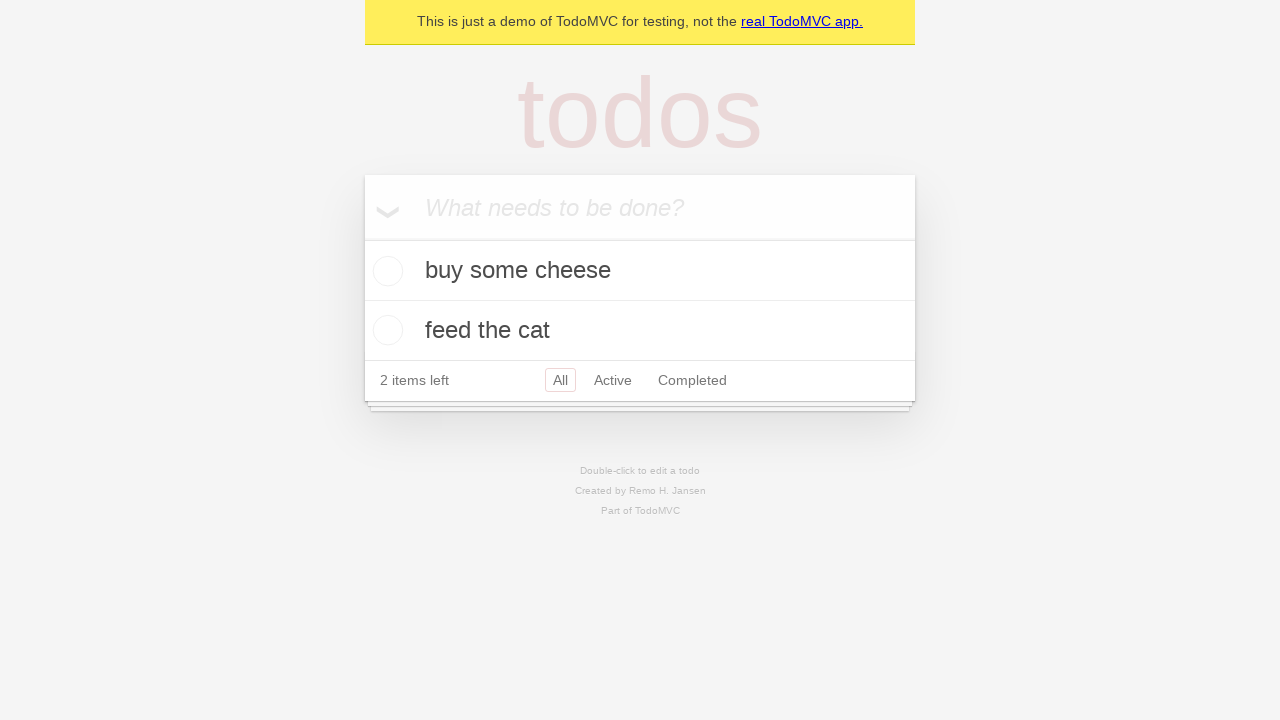

Checked the first todo item to mark it complete at (385, 271) on internal:testid=[data-testid="todo-item"s] >> nth=0 >> internal:role=checkbox
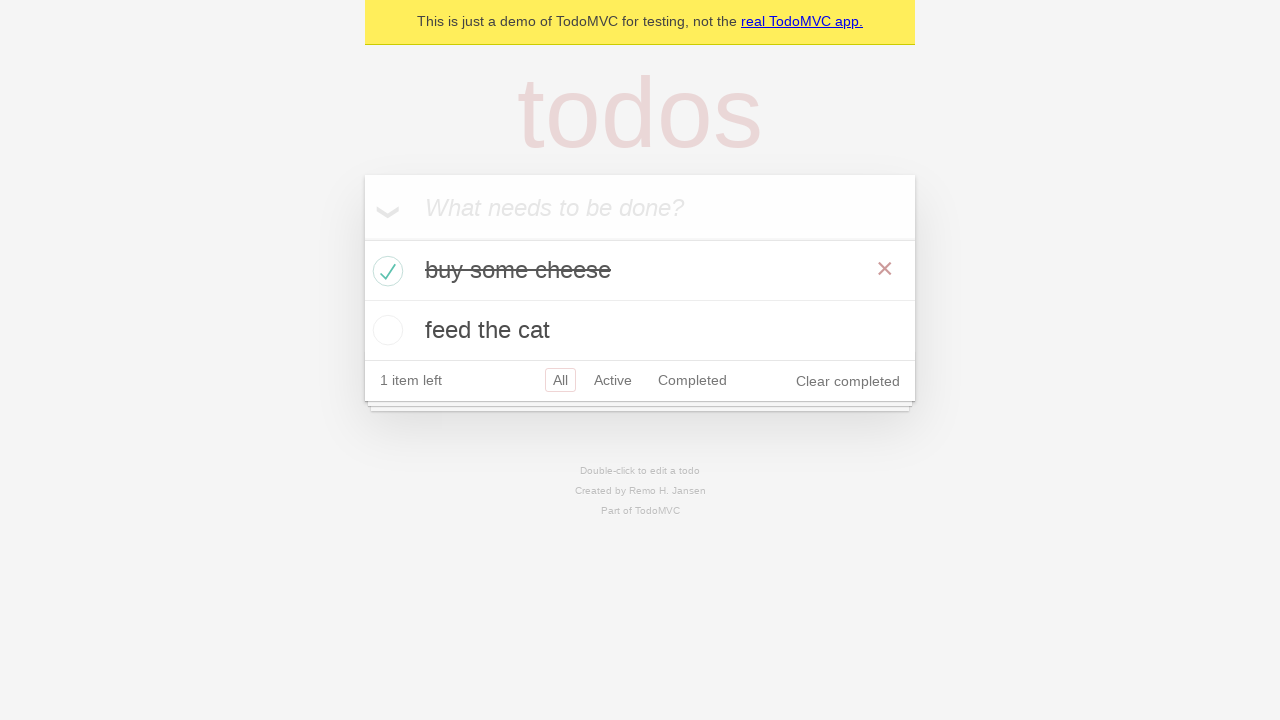

Unchecked the first todo item to mark it incomplete at (385, 271) on internal:testid=[data-testid="todo-item"s] >> nth=0 >> internal:role=checkbox
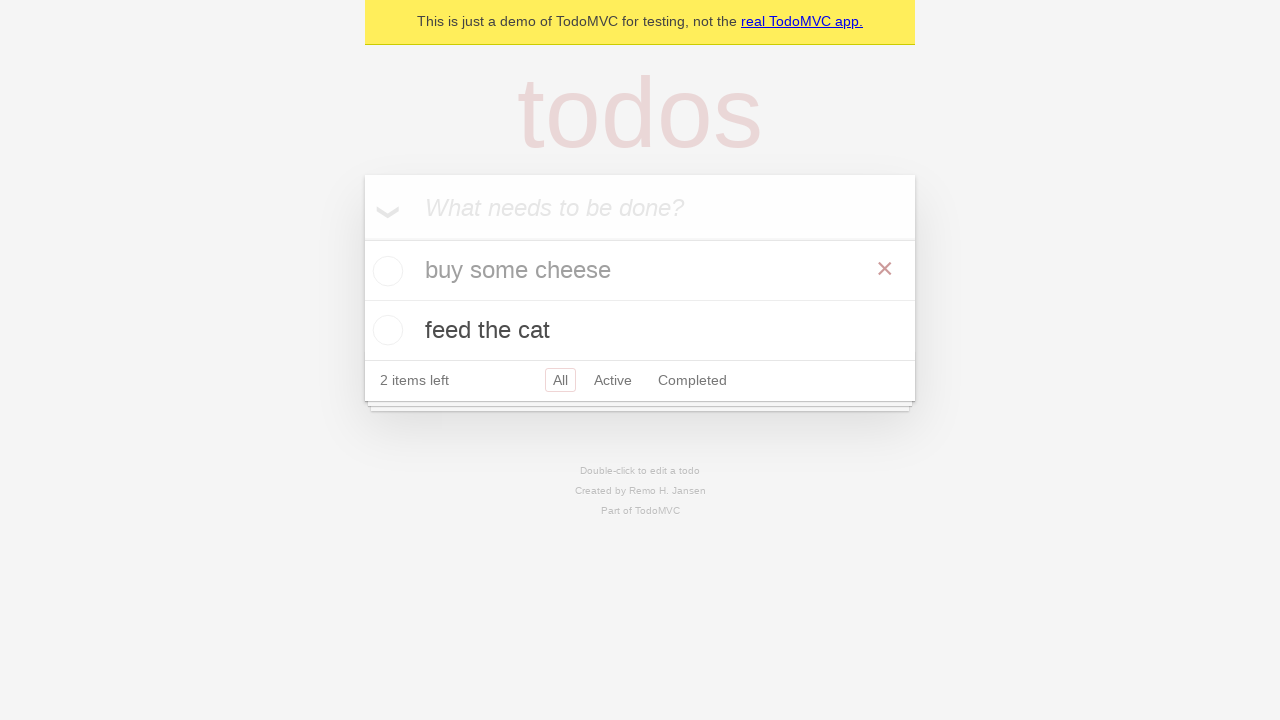

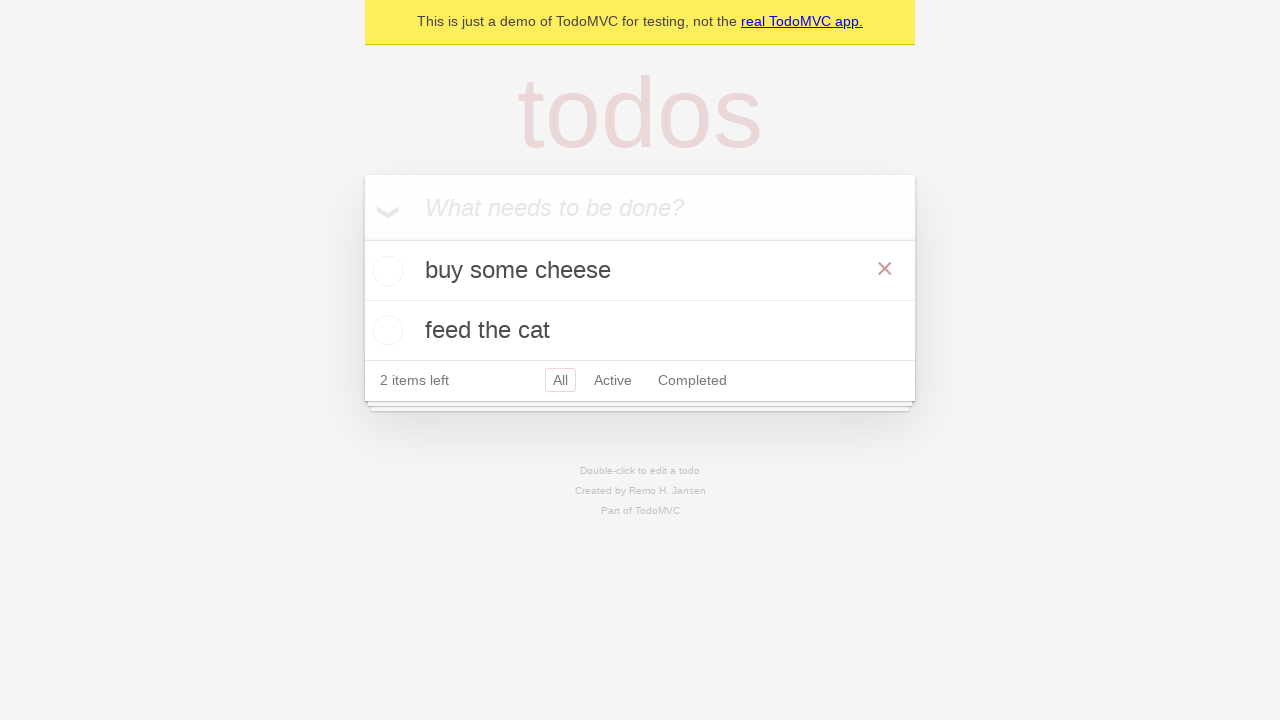